Selects a month from a dropdown by value

Starting URL: https://practice.cydeo.com/dropdown

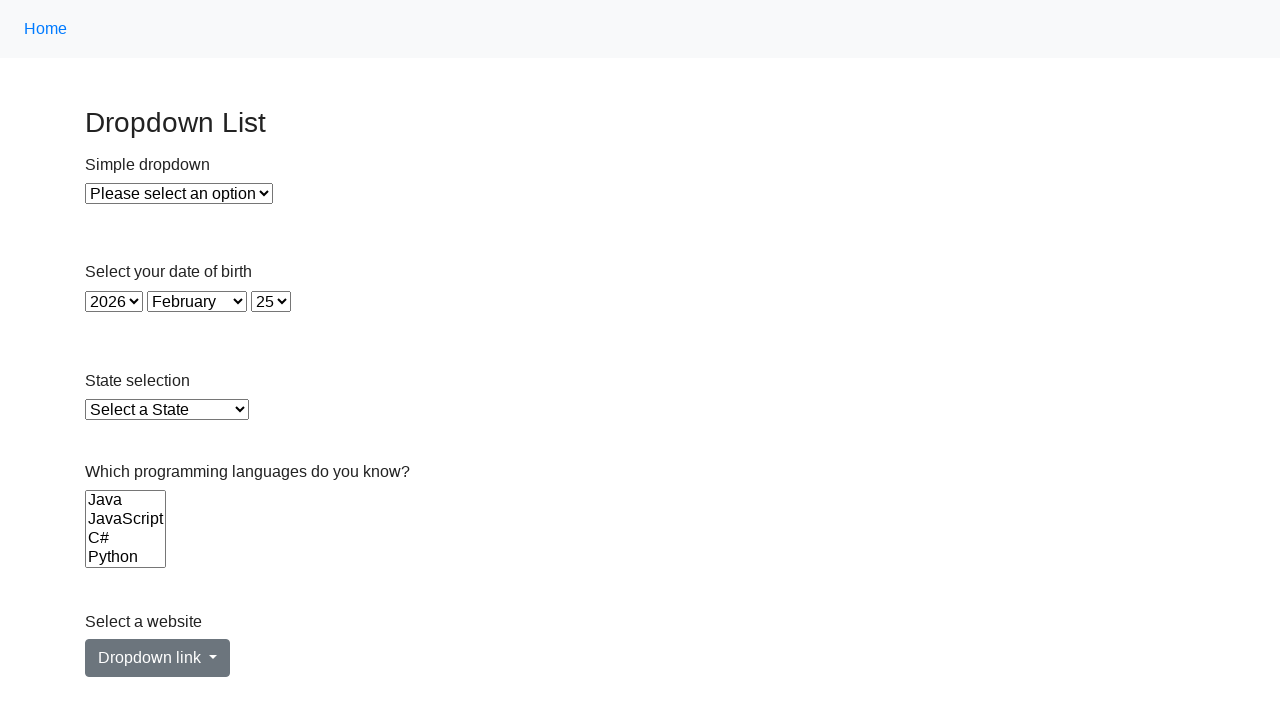

Navigated to dropdown practice page
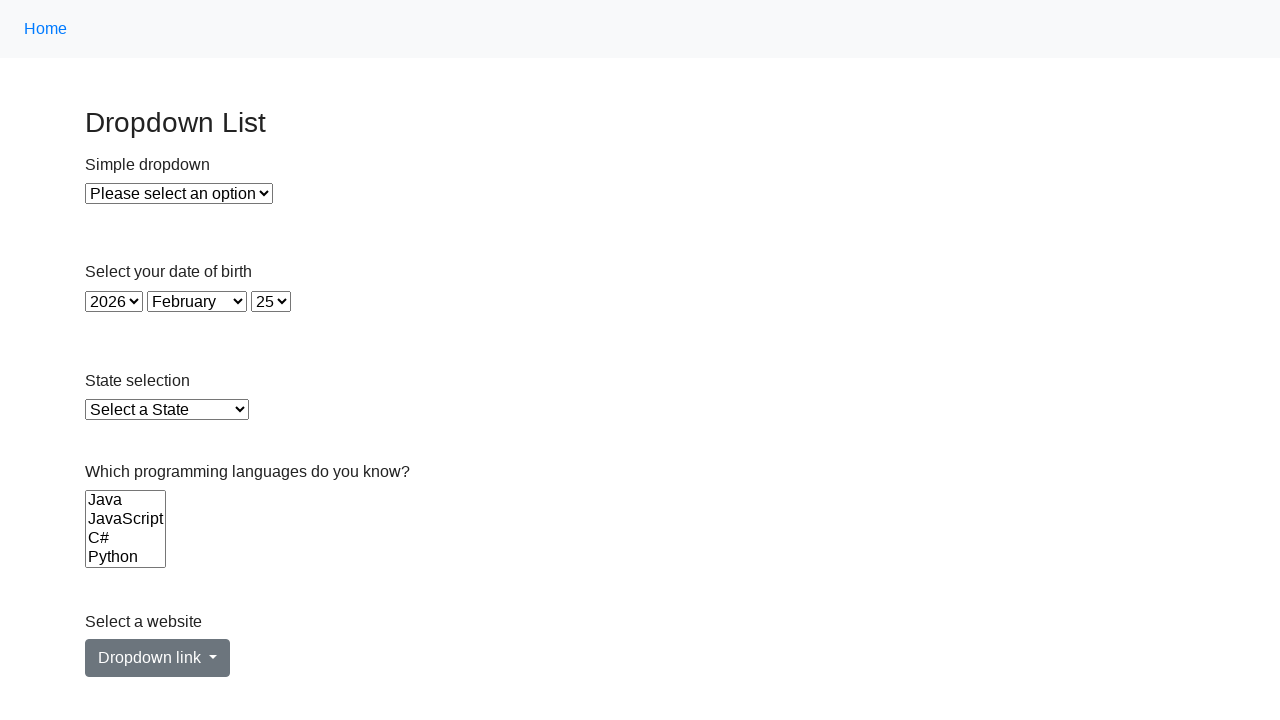

Selected December (value='11') from month dropdown on select#month
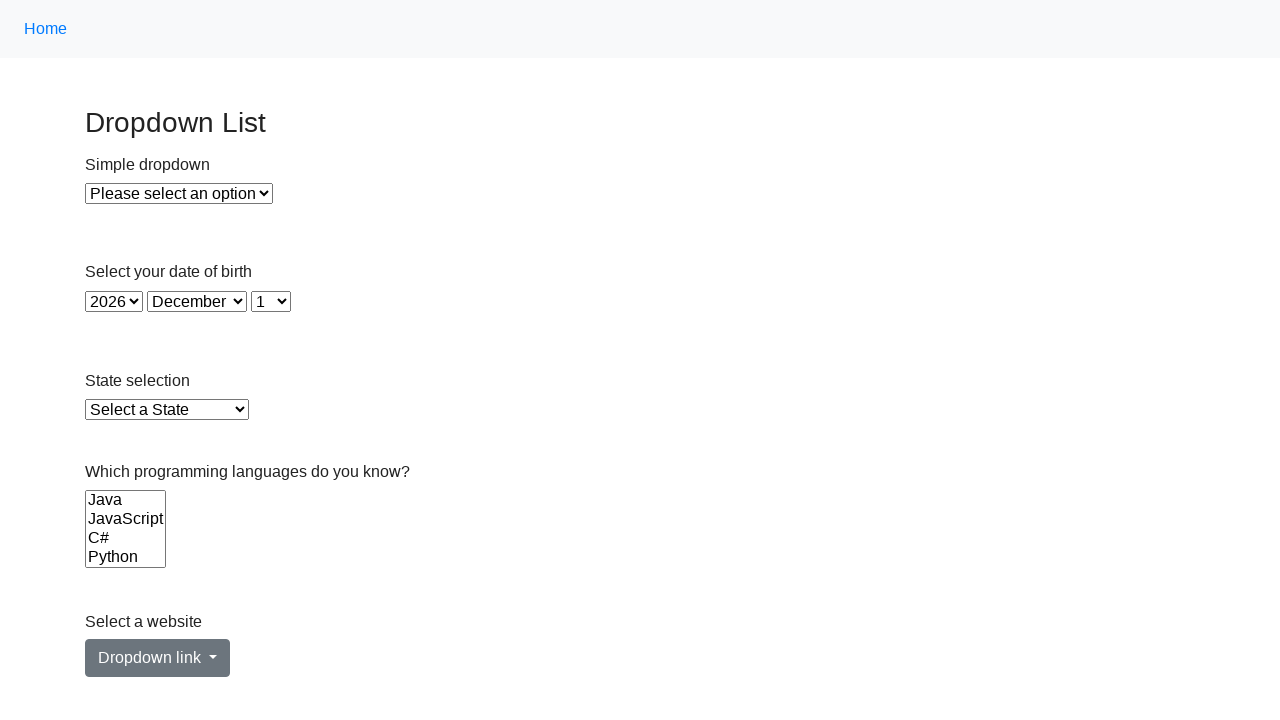

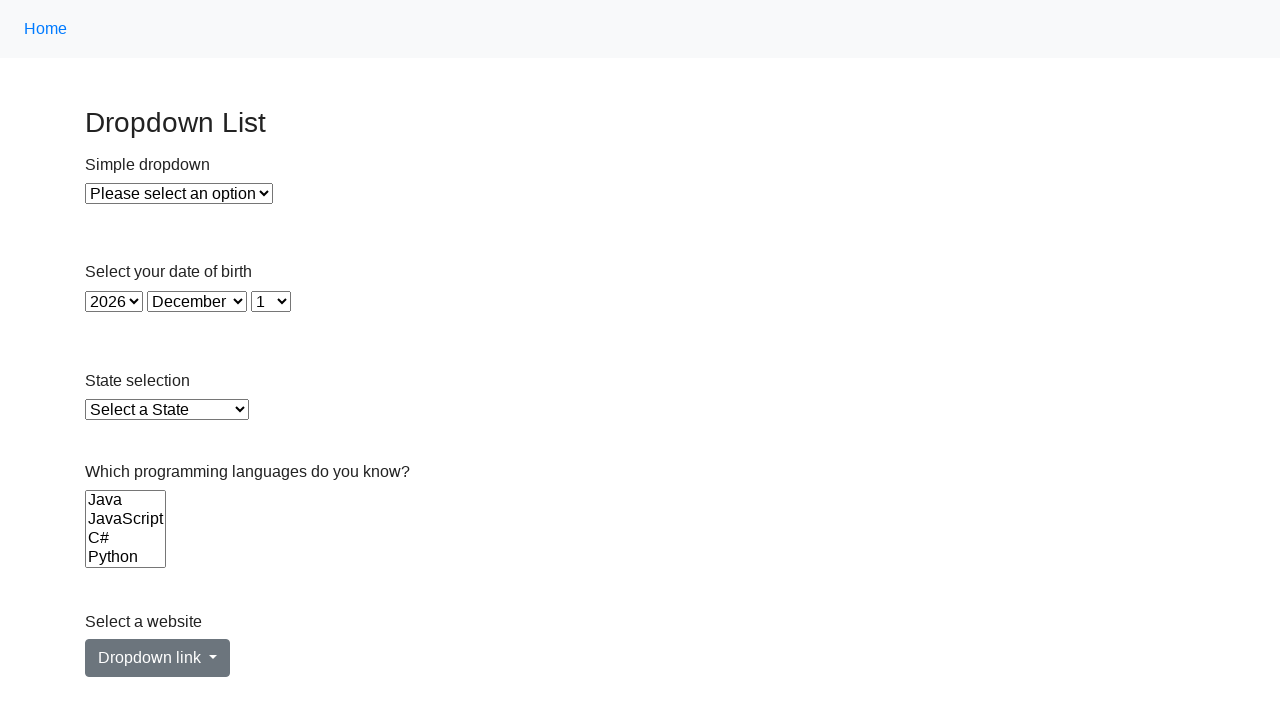